Tests window handling by clicking a link that opens a new window, switching to it, and verifying the content

Starting URL: https://the-internet.herokuapp.com/windows

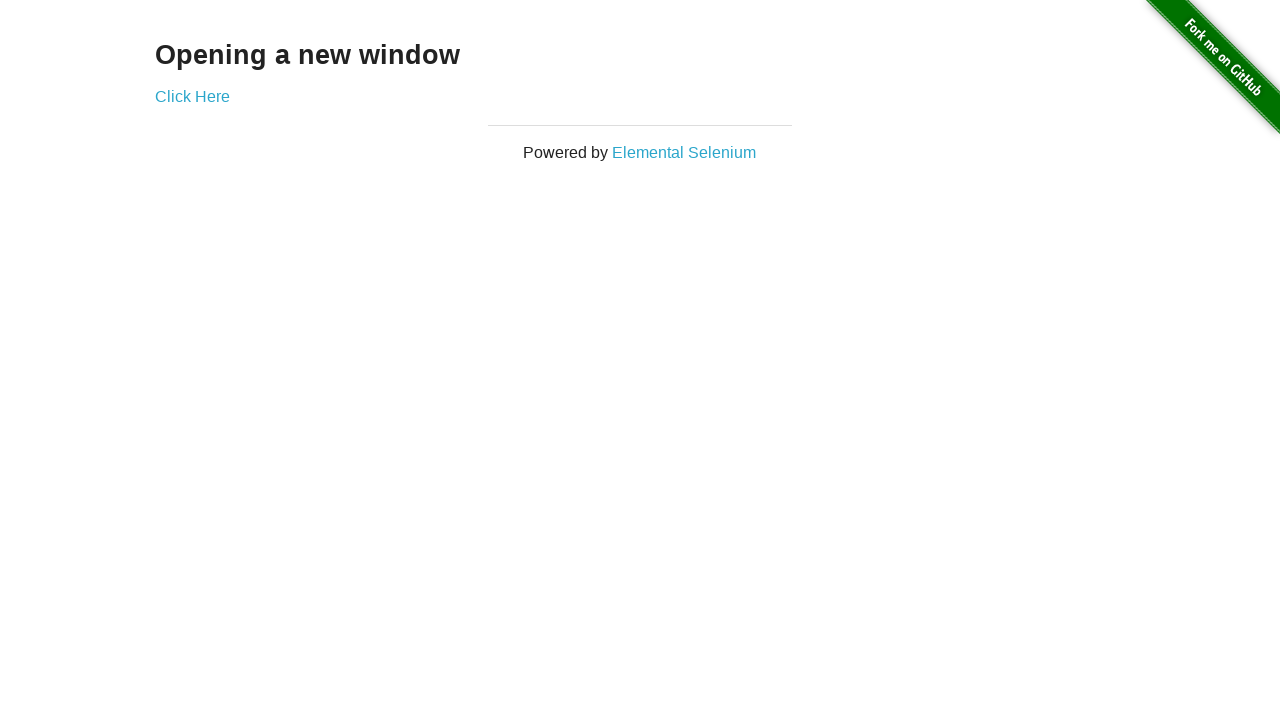

Clicked link to open new window at (192, 96) on a[href='/windows/new']
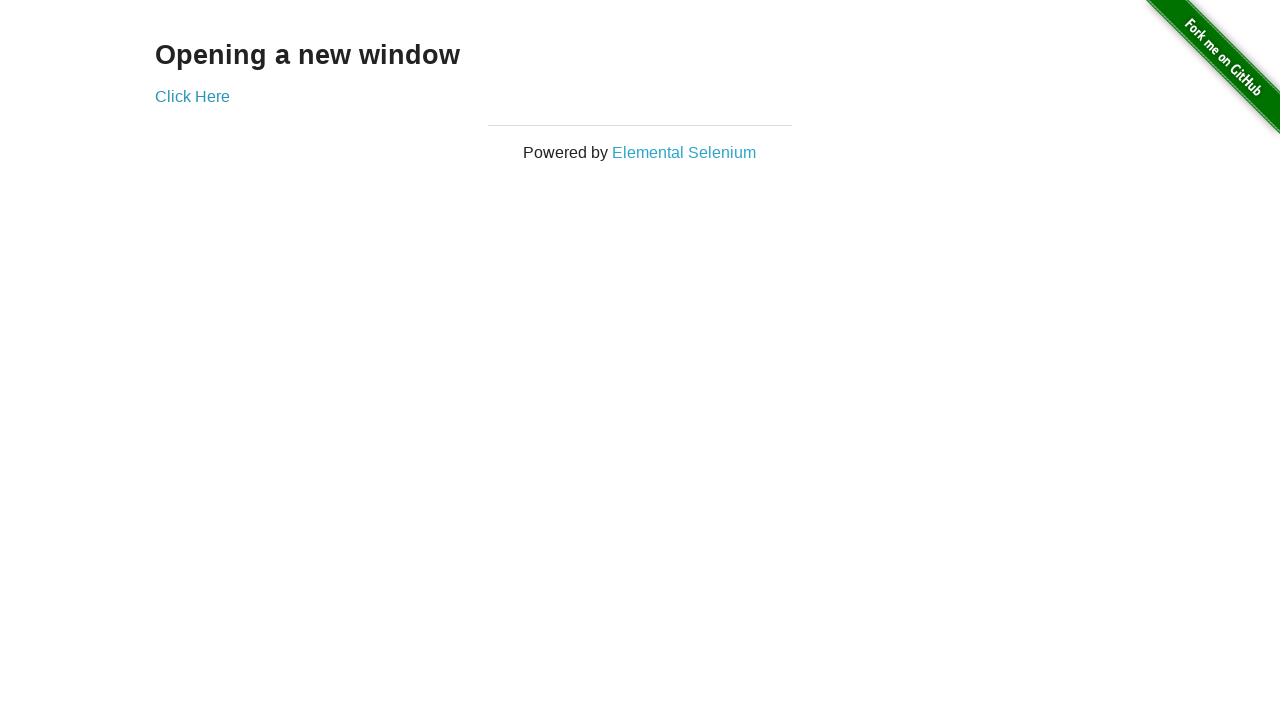

New window opened and captured
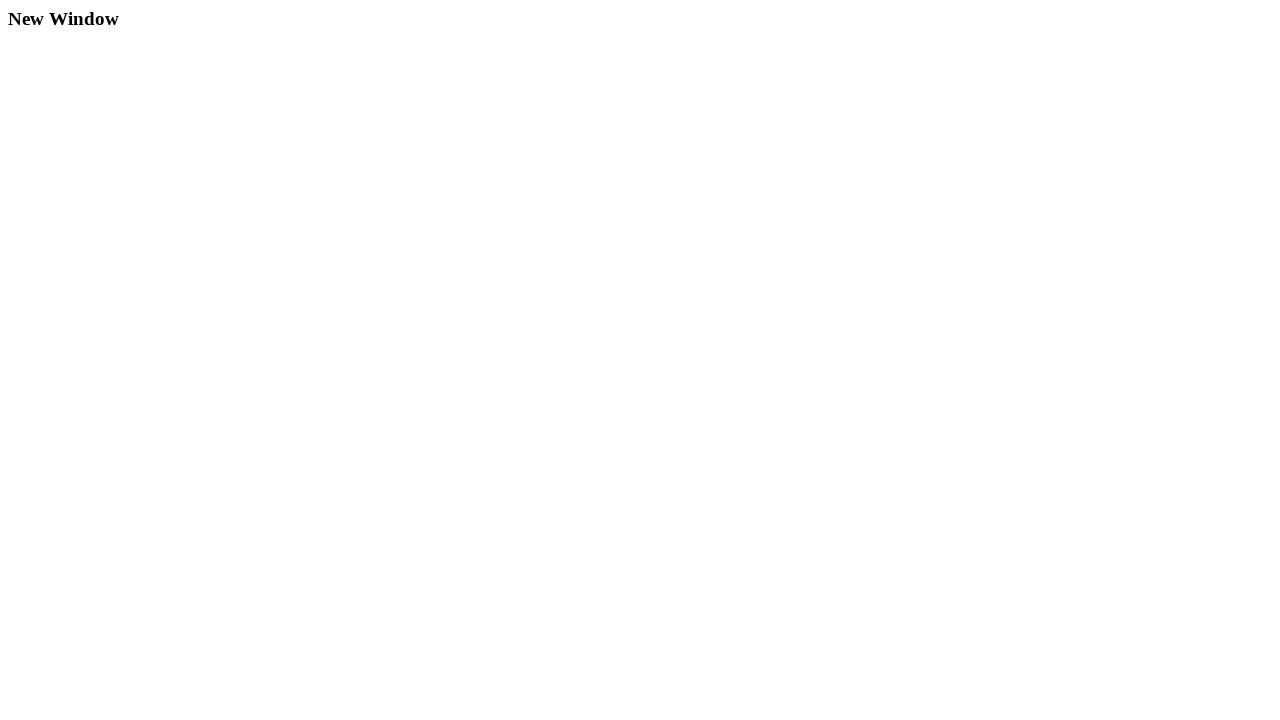

New window page loaded
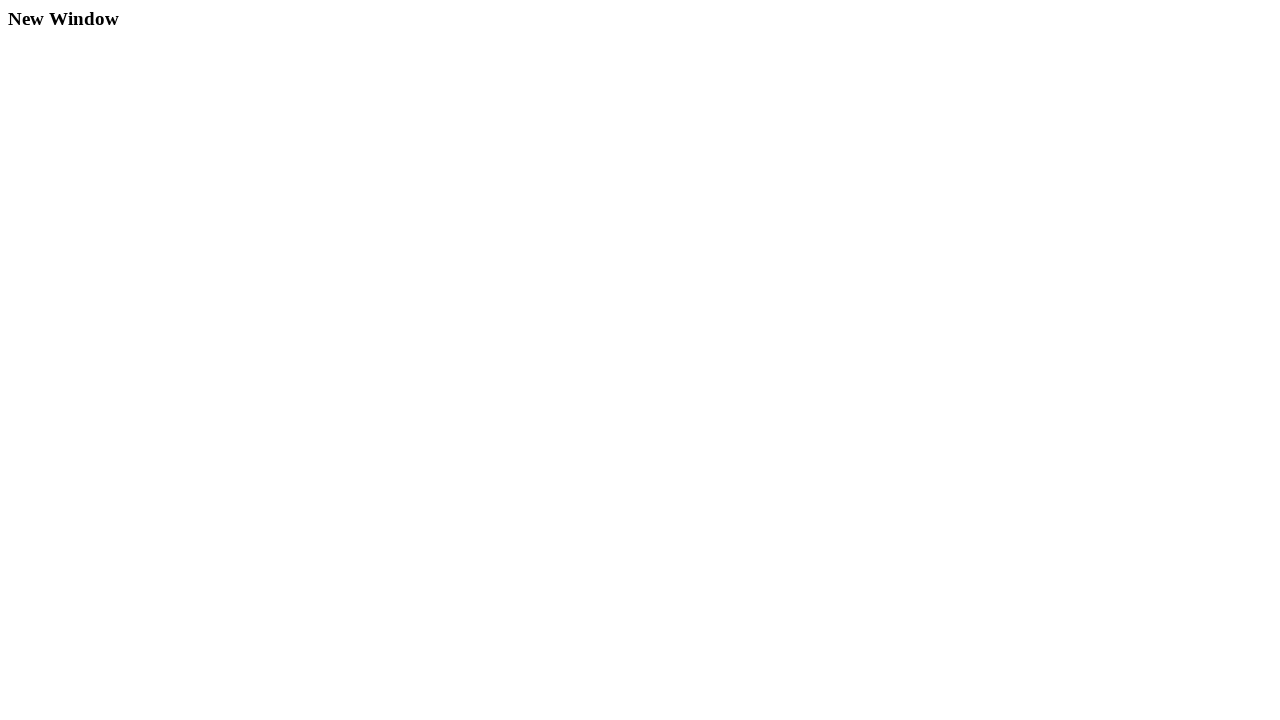

Retrieved h3 text content: New Window
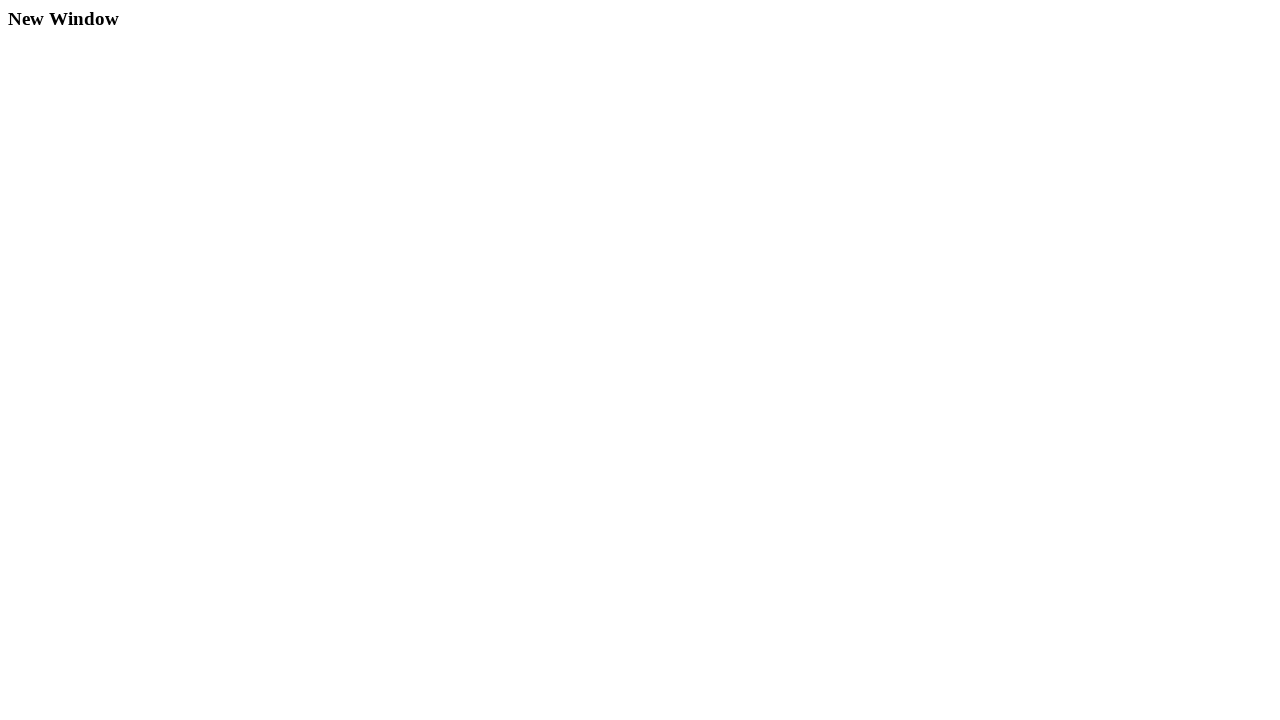

Printed h3 text: New Window
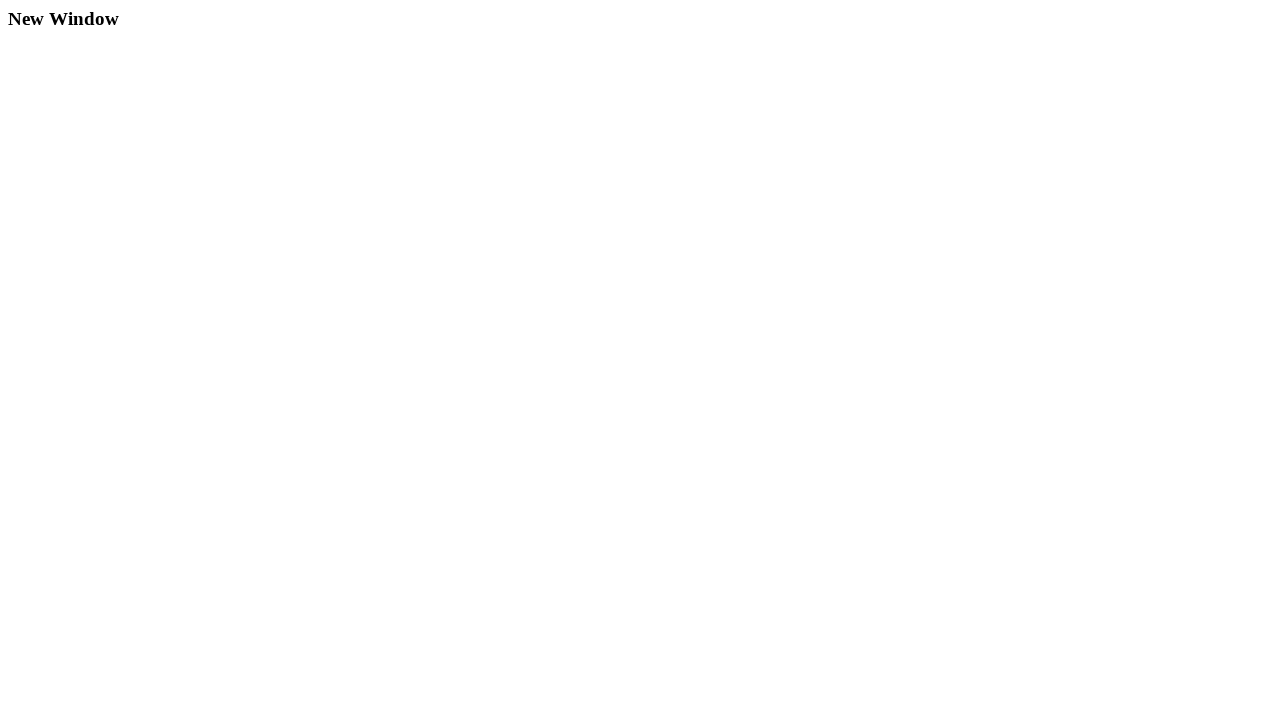

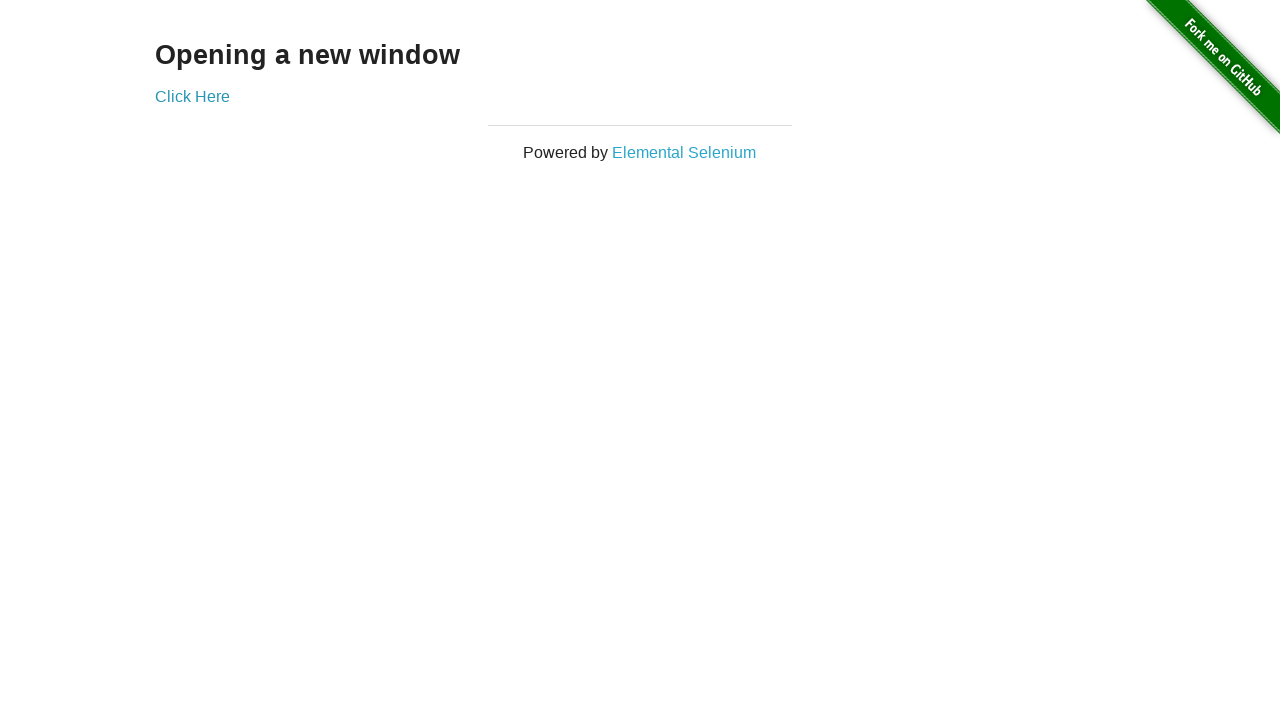